Tests JavaScript confirm dialog handling by clicking a button to trigger a confirm popup, accepting it, then triggering another confirm popup and dismissing it.

Starting URL: https://demoqa.com/alerts

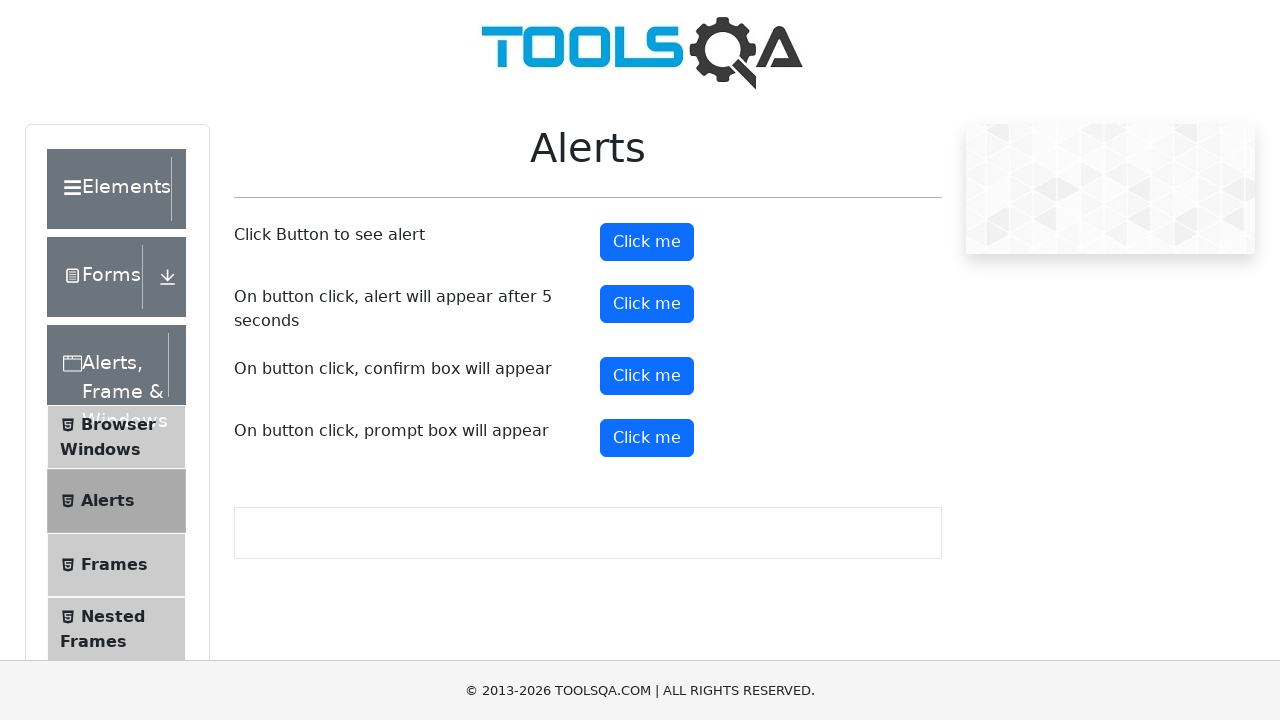

Set up dialog handler to accept the first confirm dialog
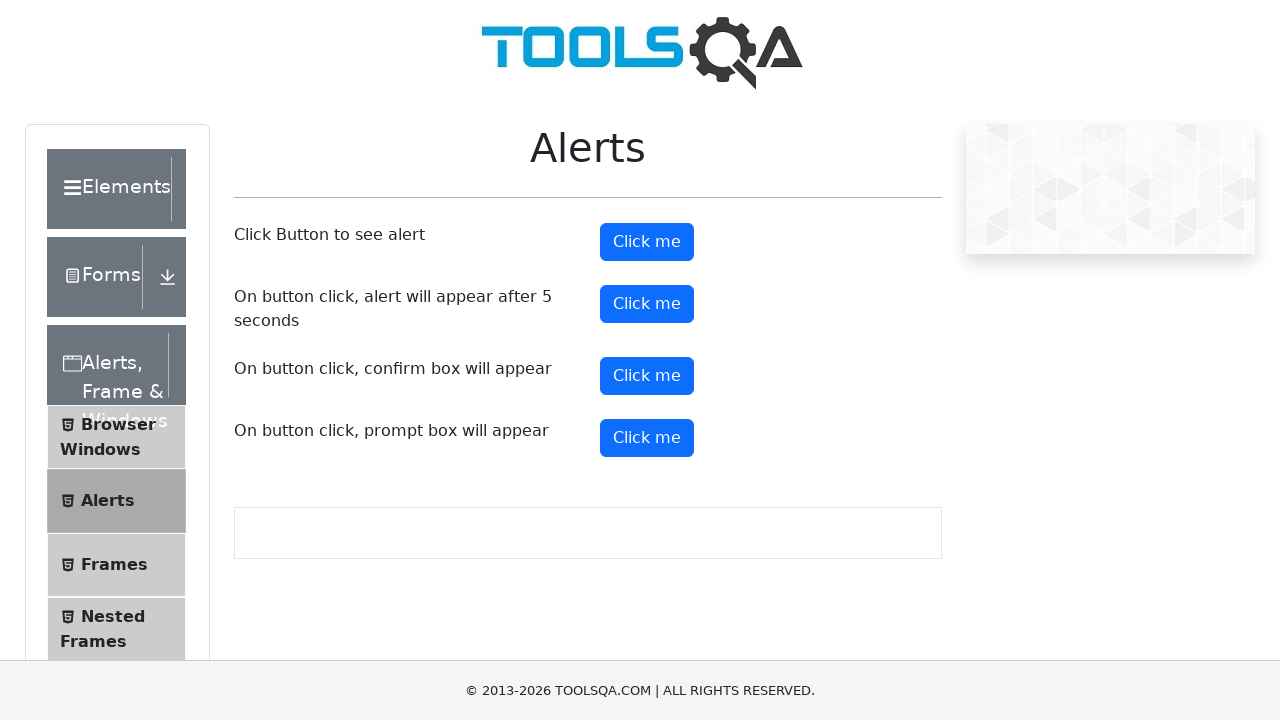

Clicked confirm button to trigger first confirm dialog at (647, 376) on #confirmButton
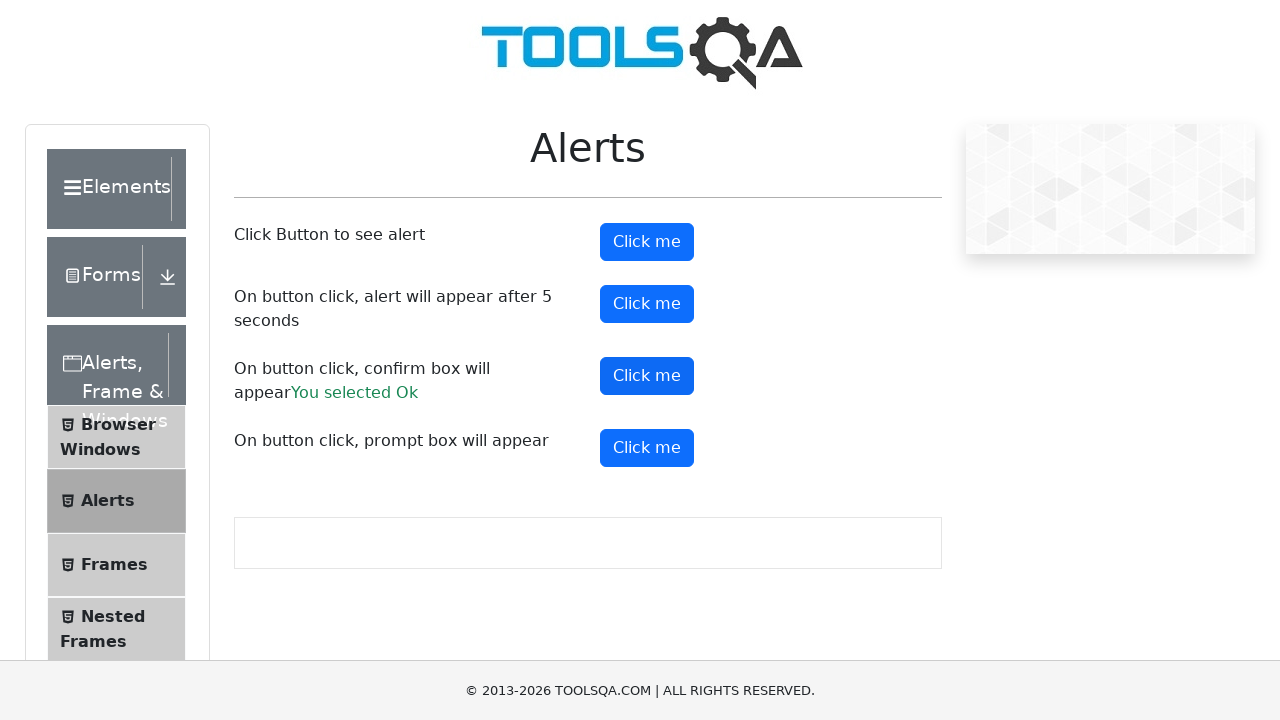

Waited for dialog interaction to complete
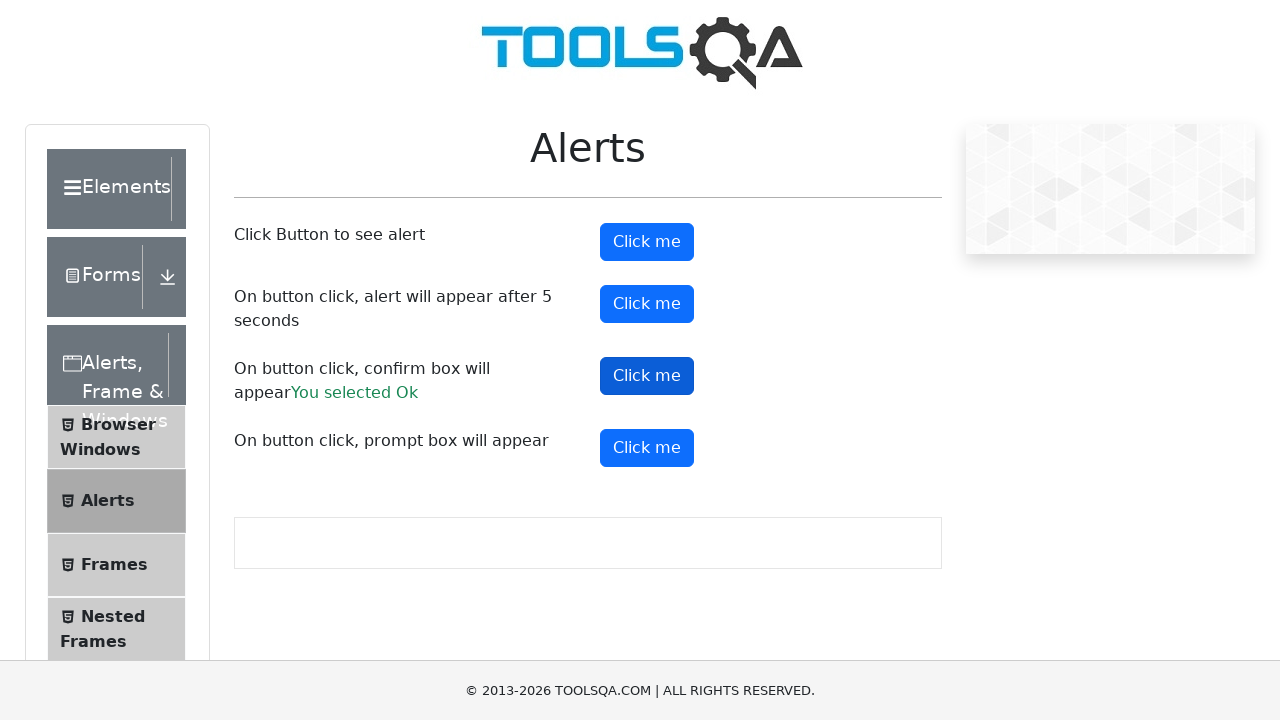

Set up dialog handler to dismiss the second confirm dialog
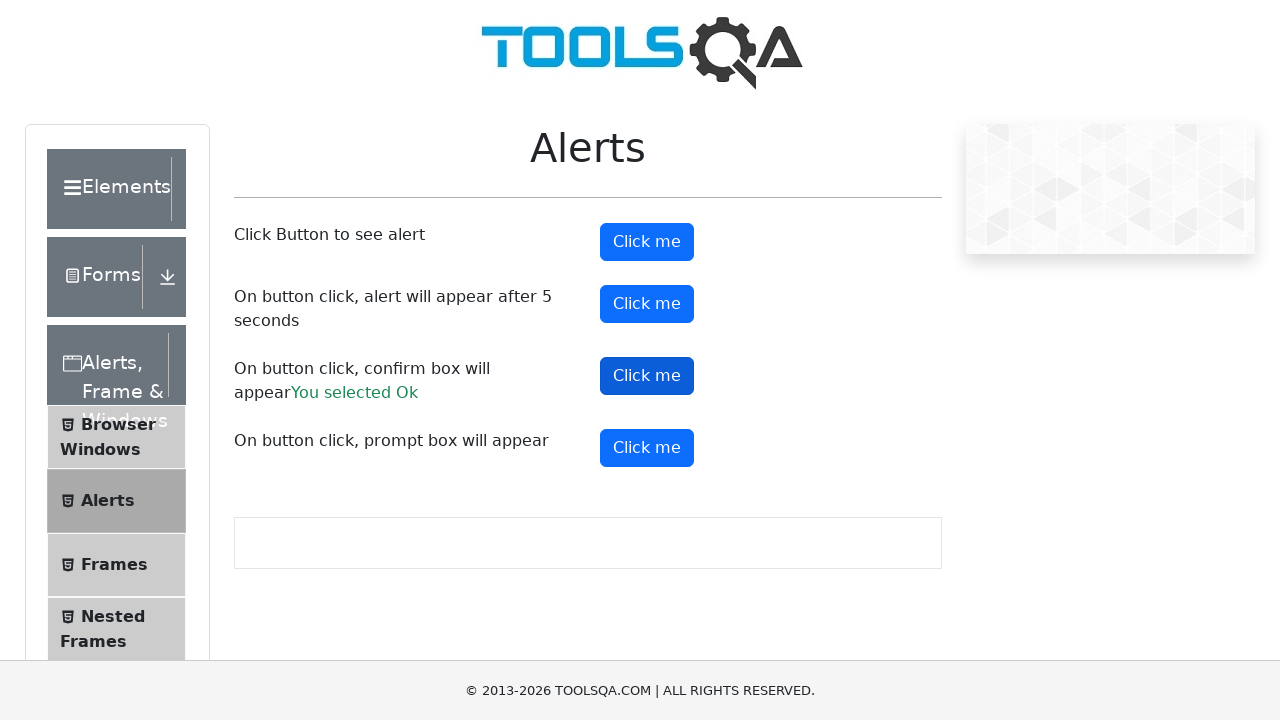

Clicked confirm button to trigger second confirm dialog at (647, 376) on #confirmButton
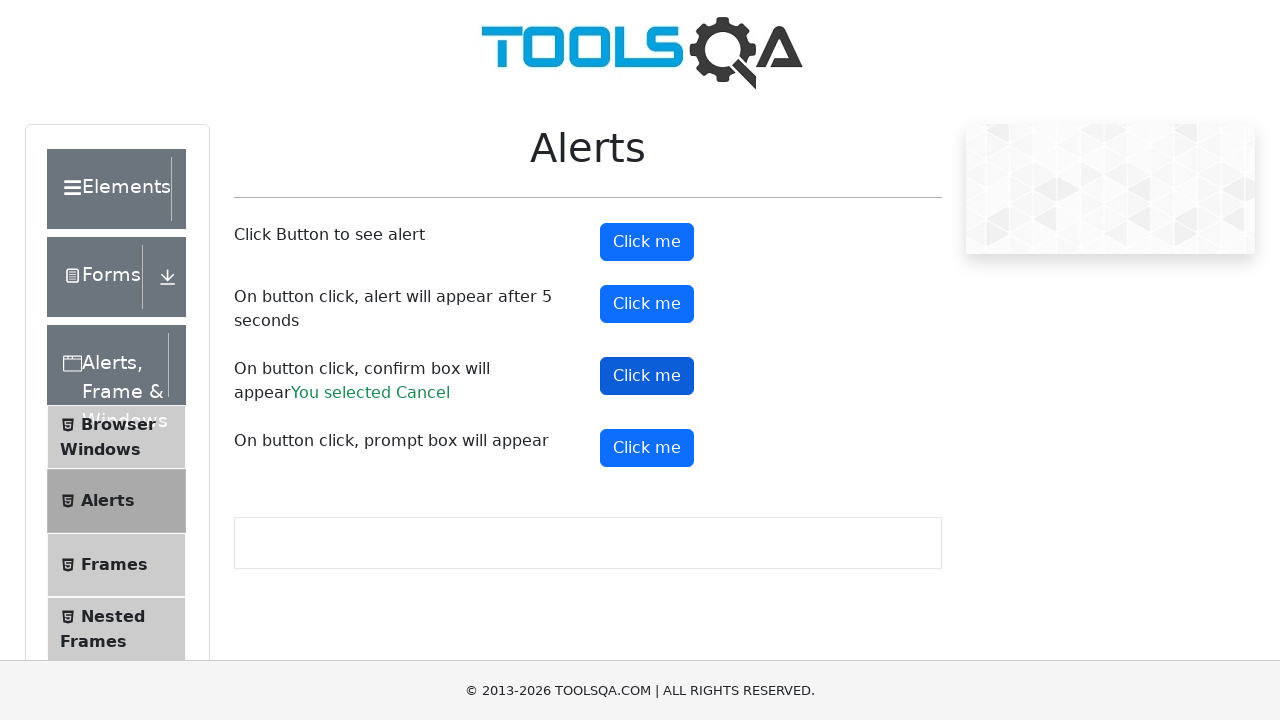

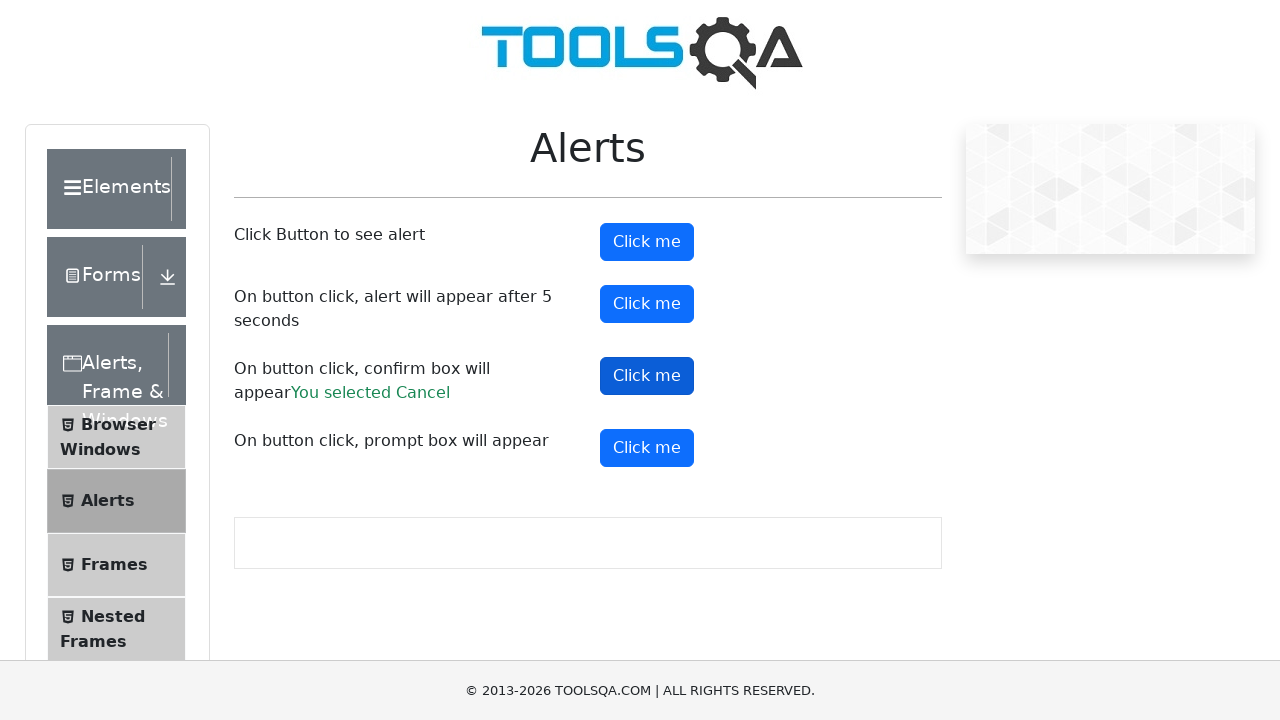